Tests that registering with an already existing email displays an appropriate warning message

Starting URL: https://ecommerce-playground.lambdatest.io/index.php?route=account/register

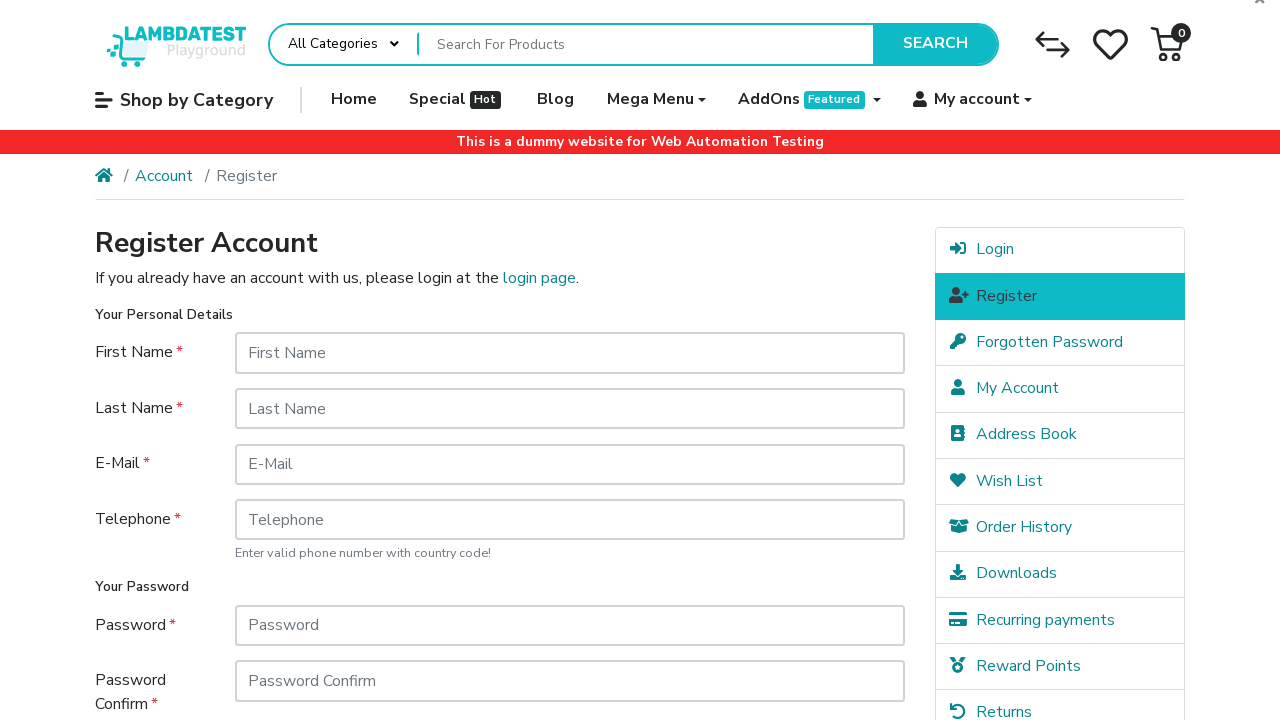

Reloaded registration page
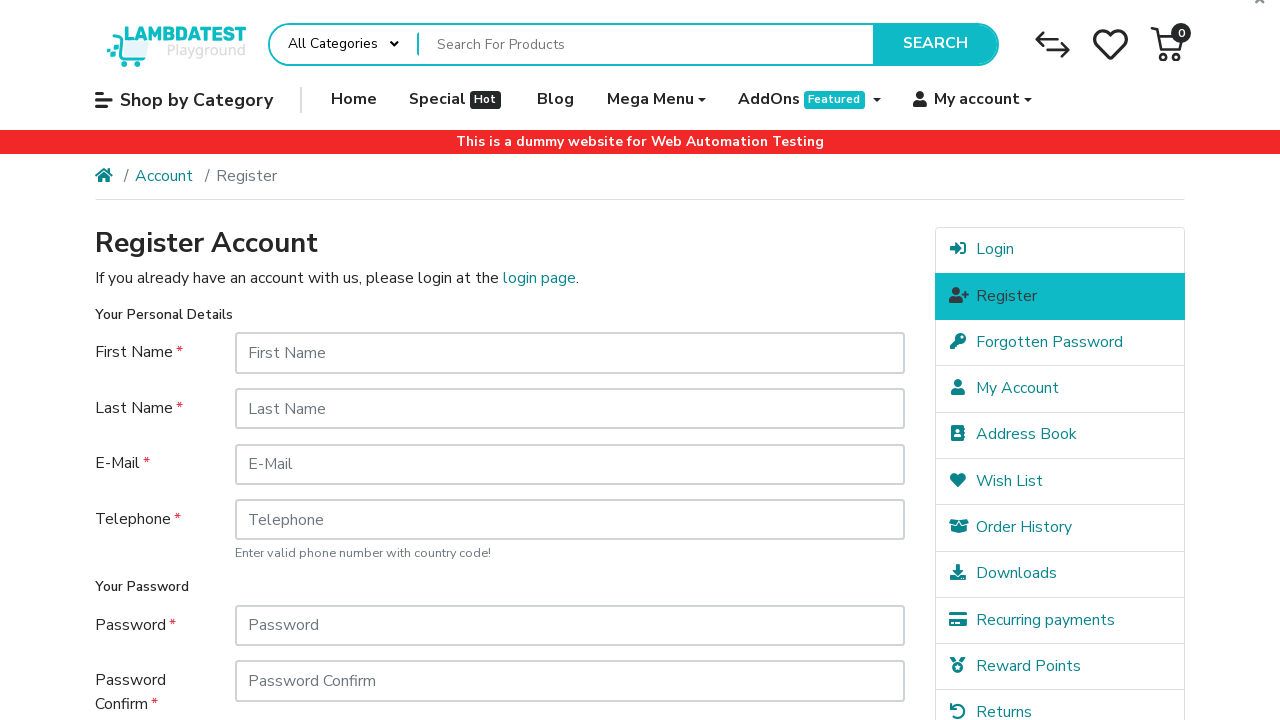

Filled first name field with 'FirstName' on #input-firstname
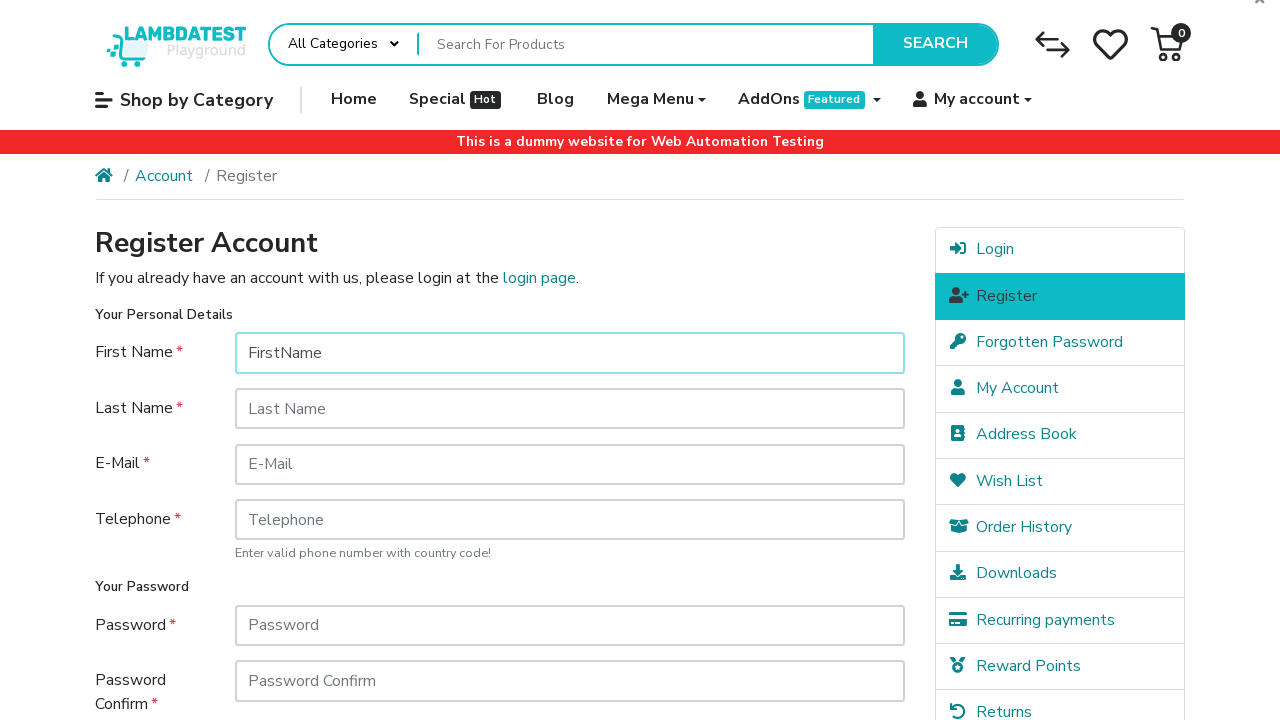

Filled last name field with 'LastName' on #input-lastname
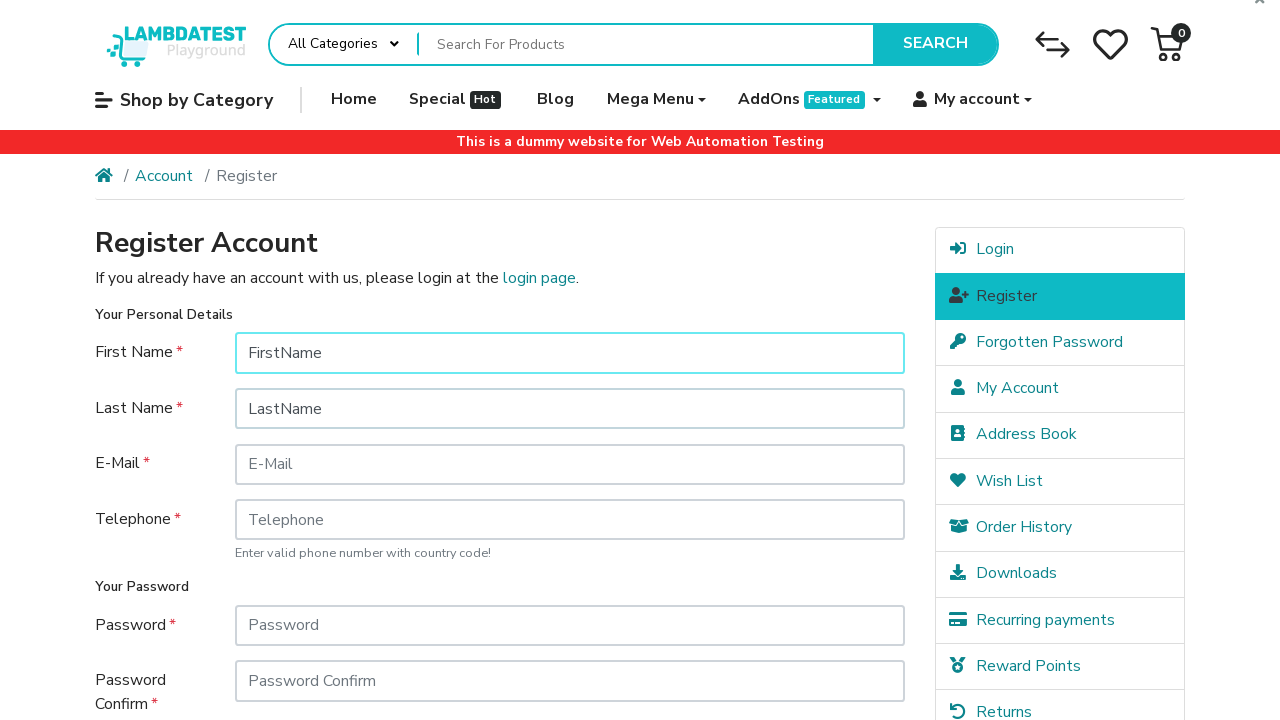

Filled email field with existing email 'existingemail@gmail.com' on #input-email
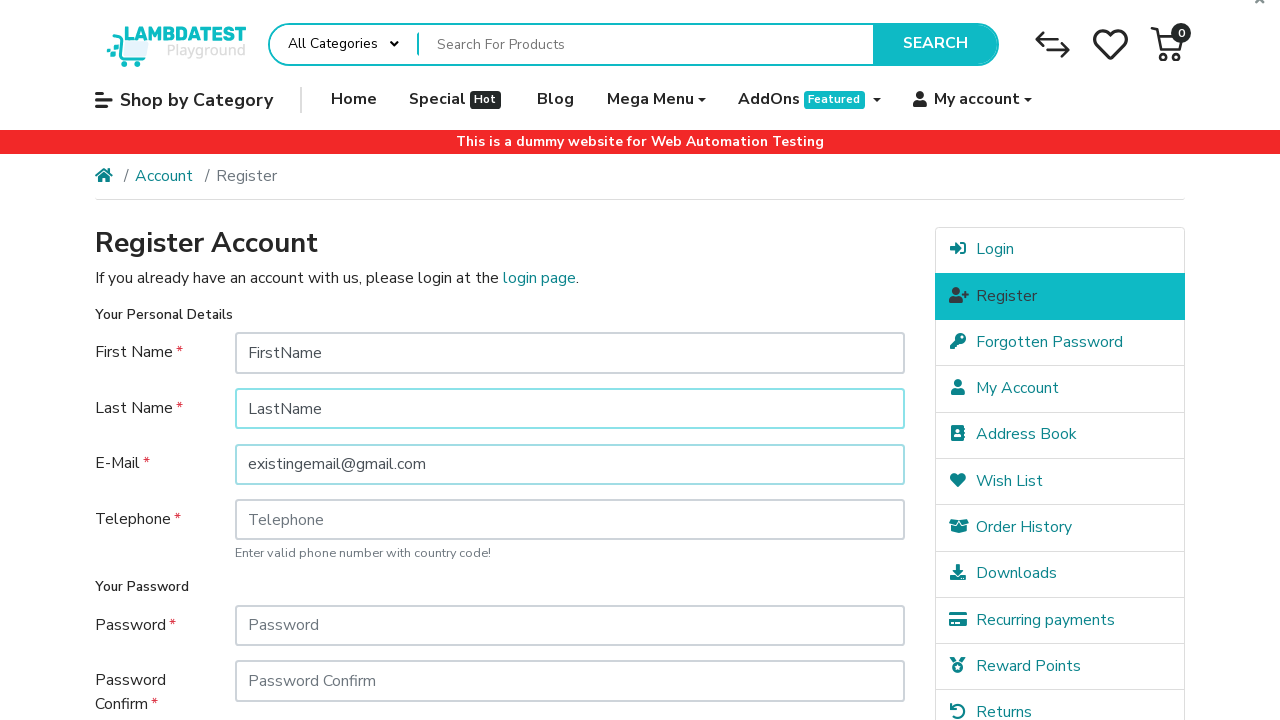

Filled telephone field with '01234567' on #input-telephone
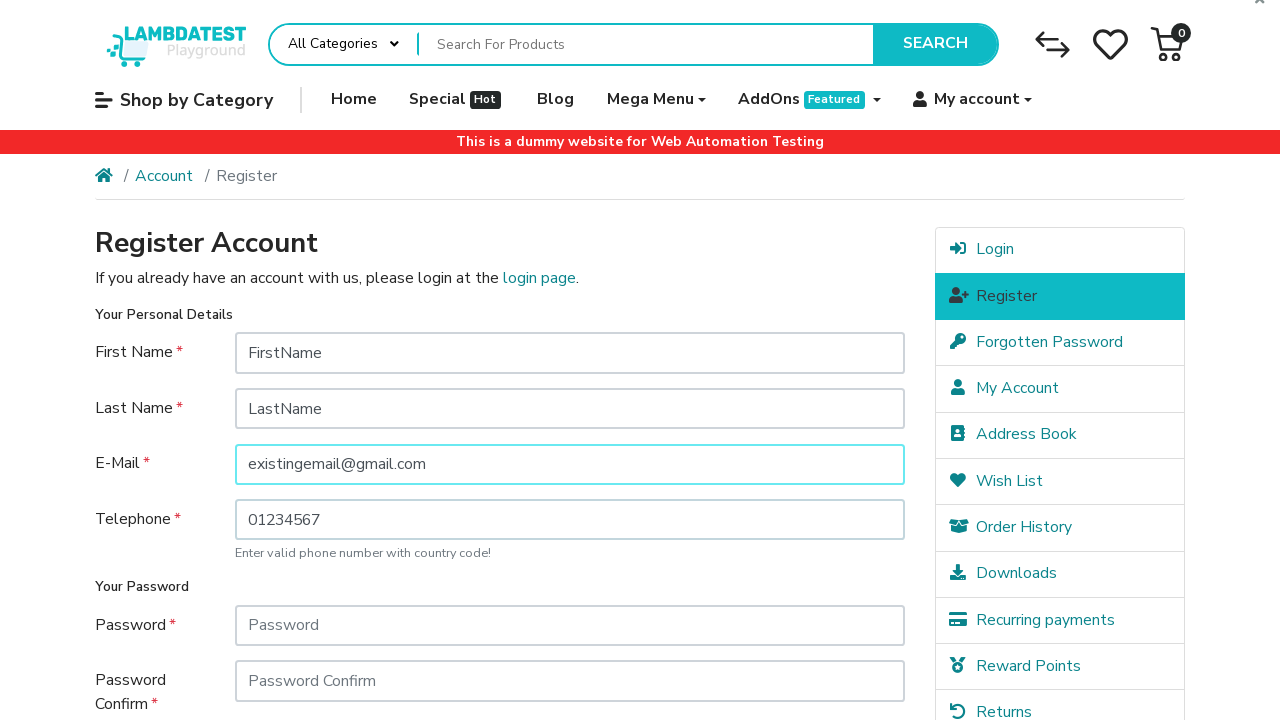

Filled password field with 'Test@123' on #input-password
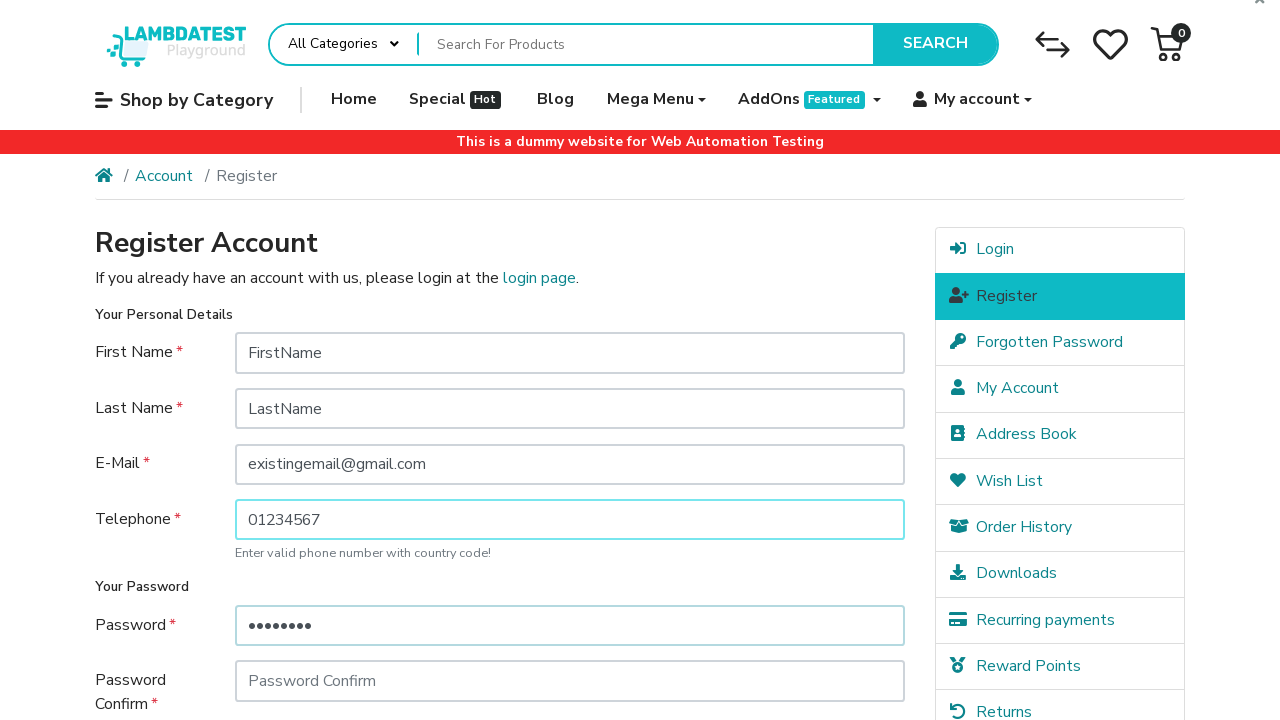

Filled password confirmation field with 'Test@123' on #input-confirm
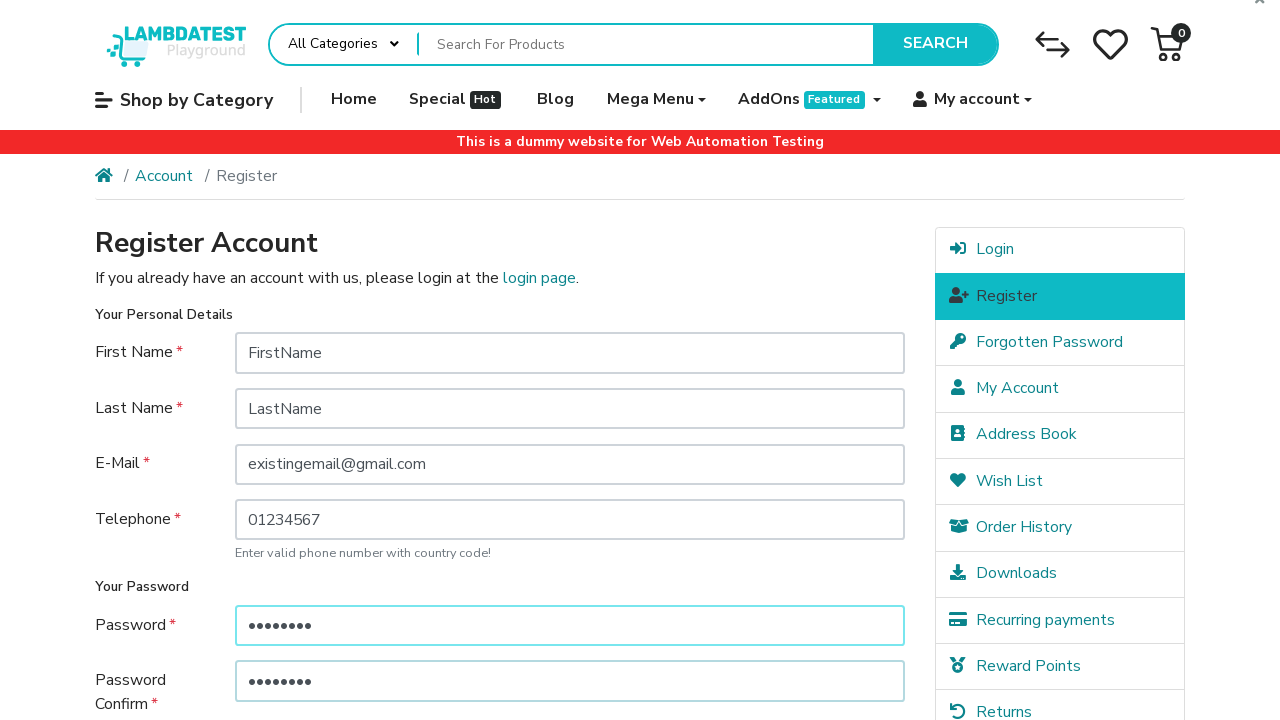

Checked privacy policy agreement checkbox at (483, 573) on input[name='agree']
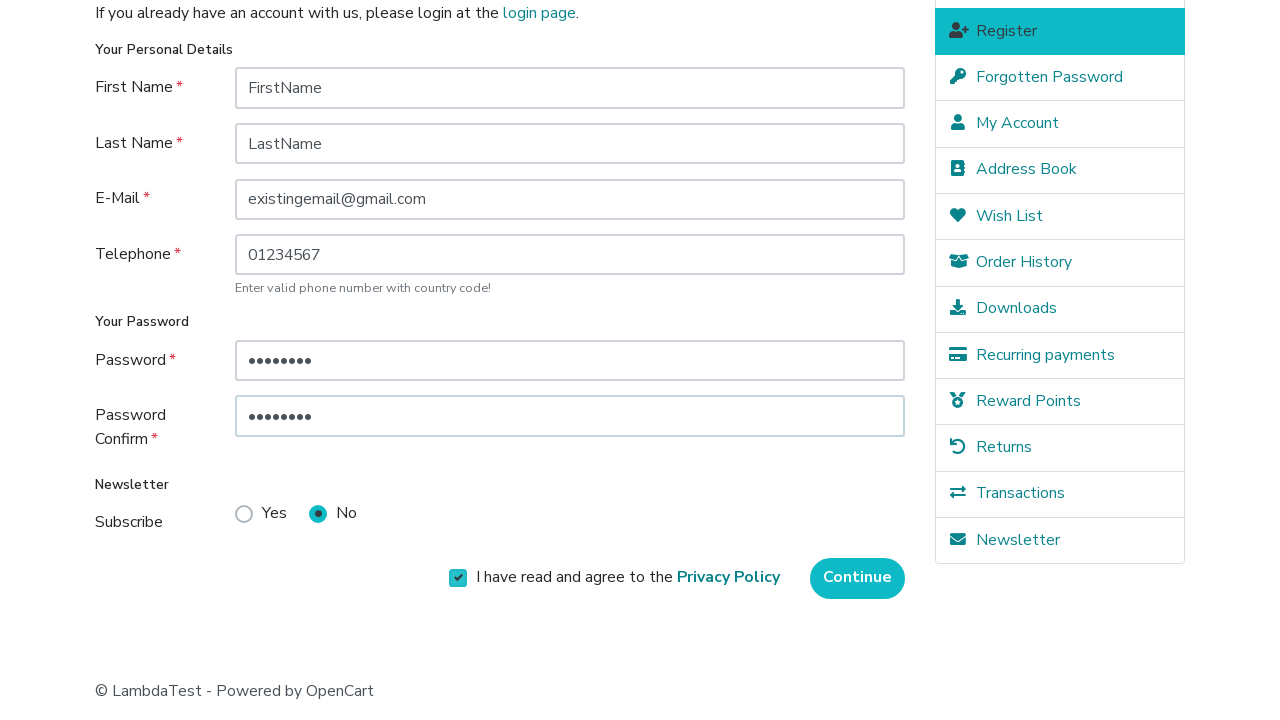

Clicked Continue button to submit registration form at (858, 578) on input[value='Continue']
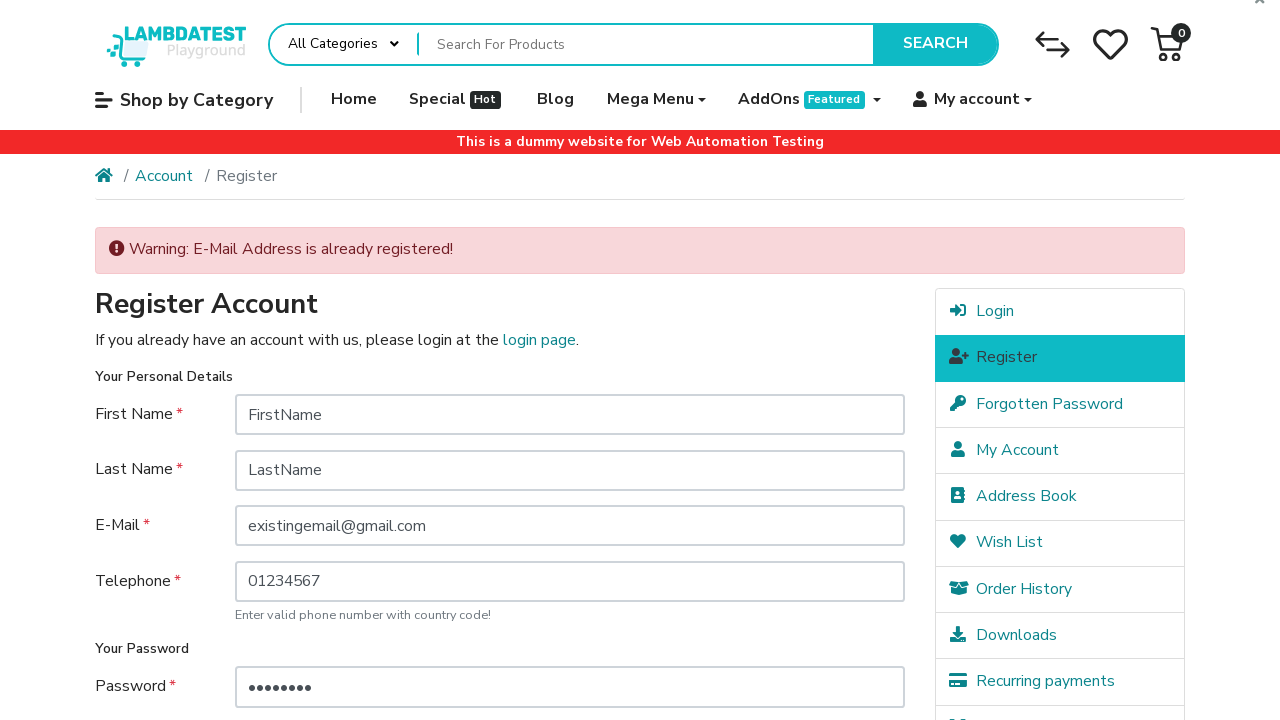

Warning message displayed for existing email
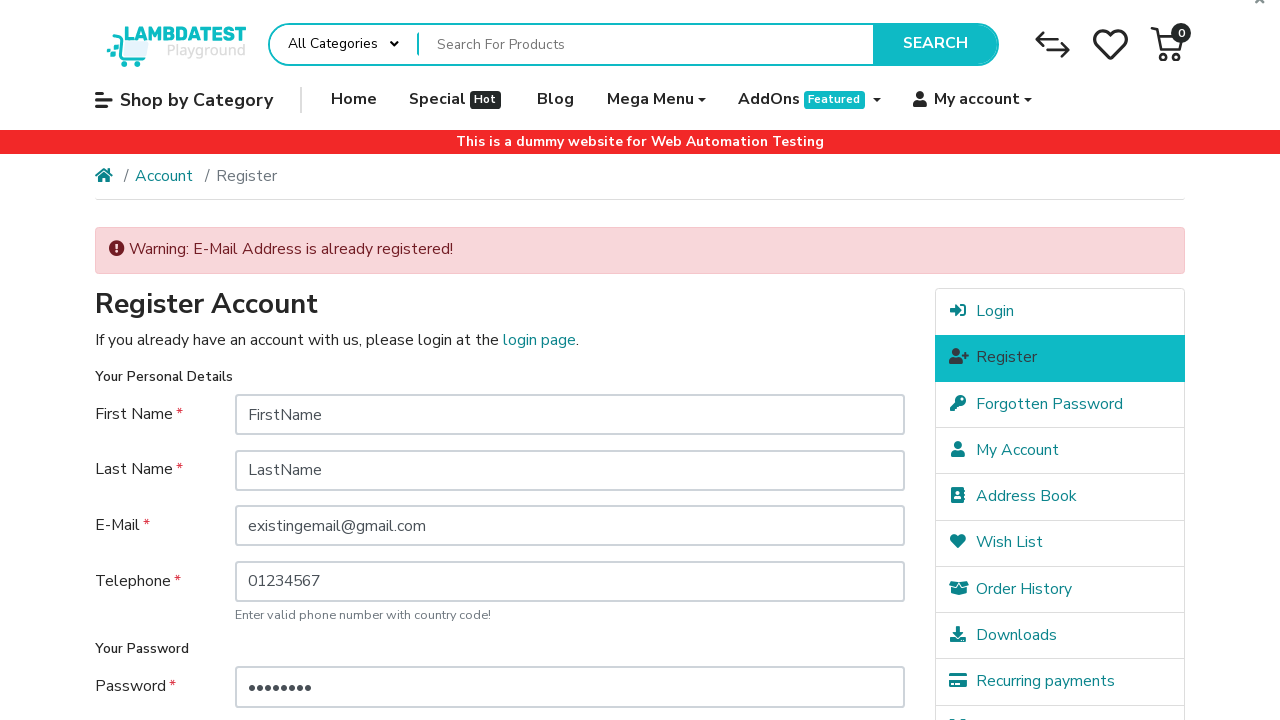

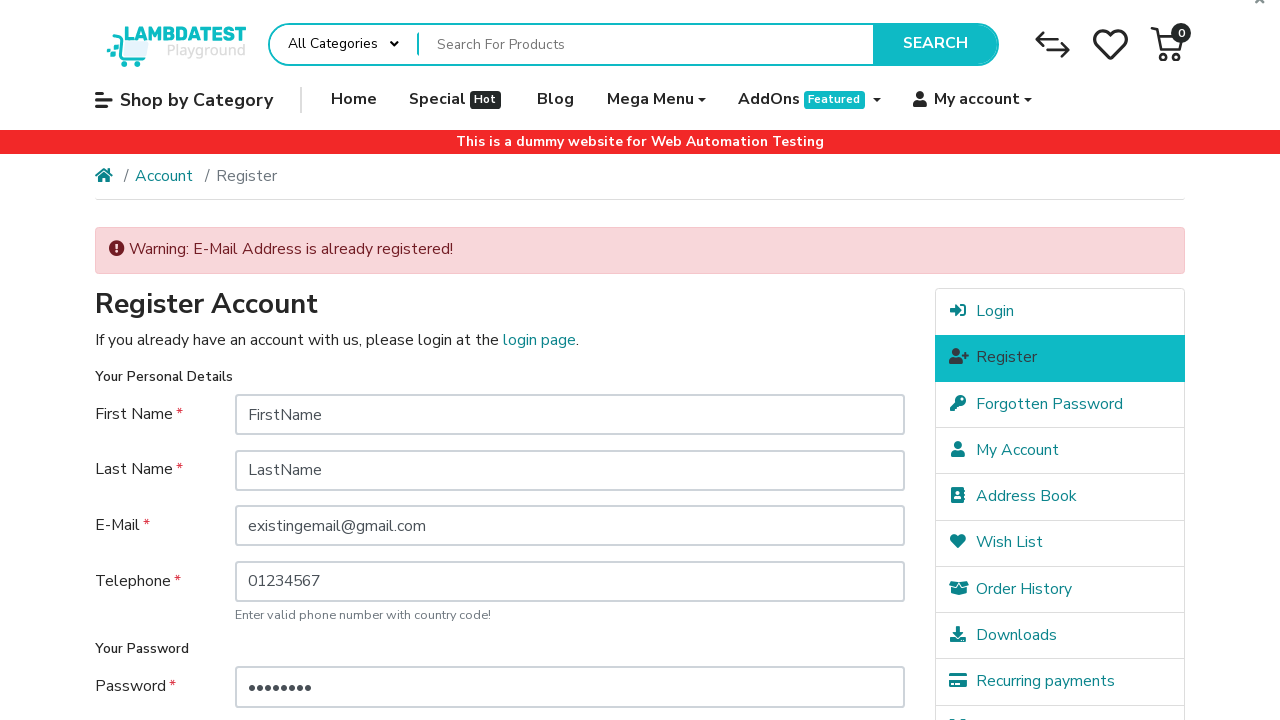